Navigates to the Demoblaze e-commerce demo site and verifies that product listings with device names and prices are displayed on the homepage.

Starting URL: https://www.demoblaze.com/

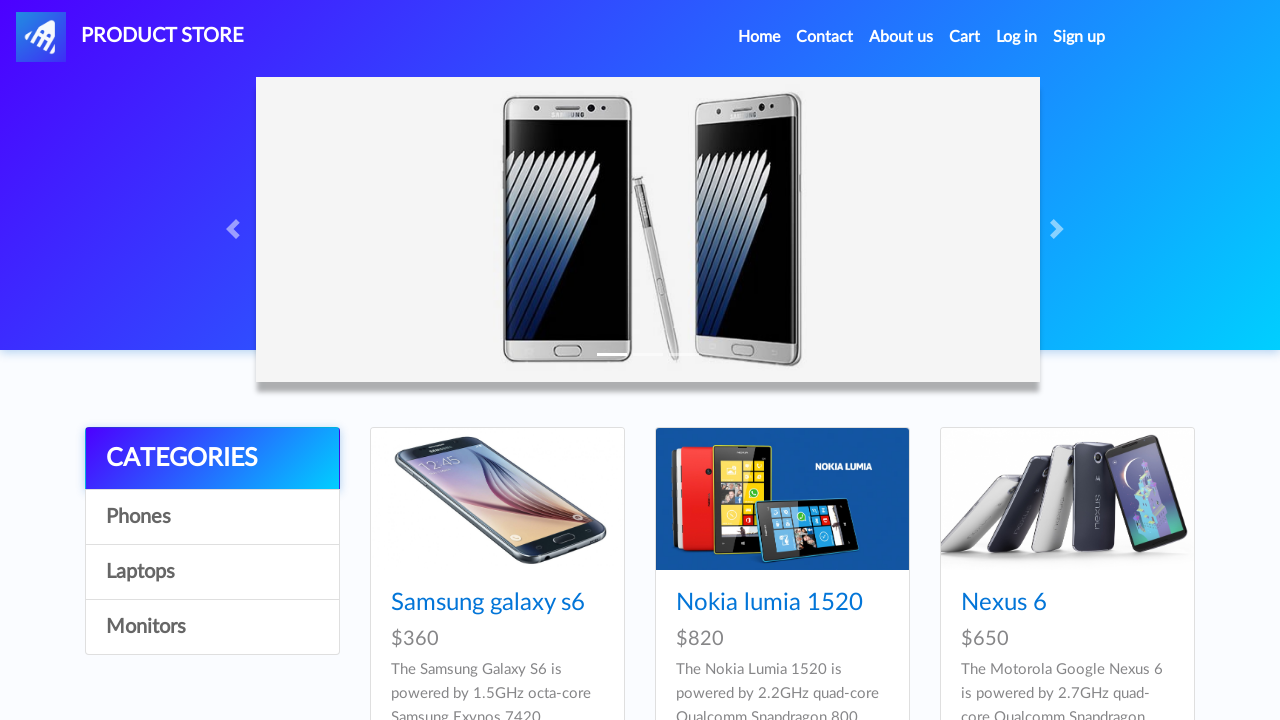

Waited for product cards to load on the homepage
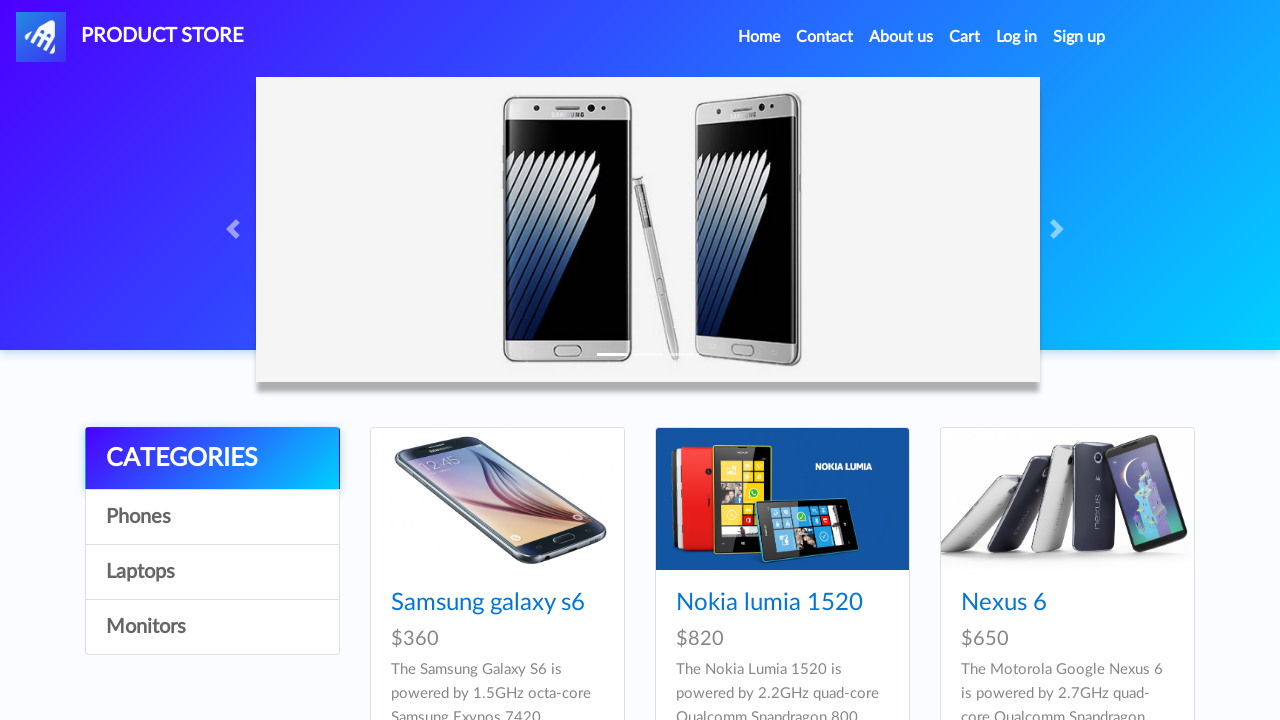

Verified device name links are present in product listings
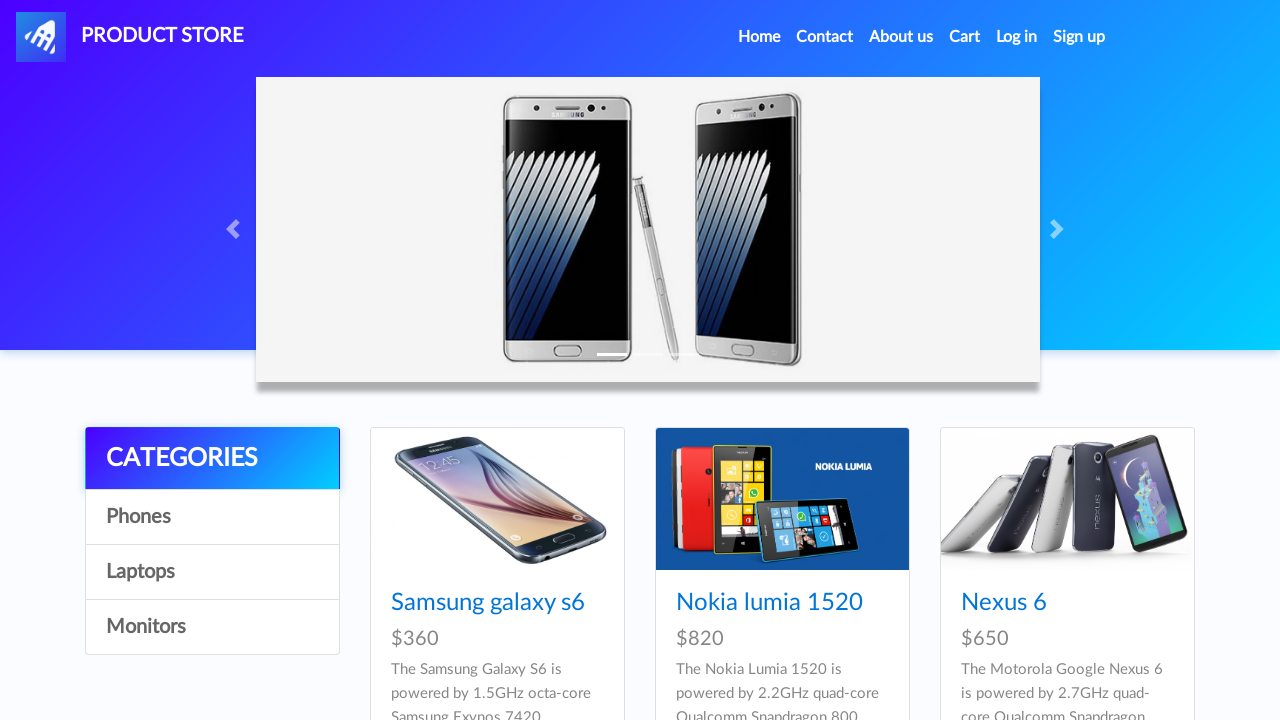

Verified price elements are present in product listings
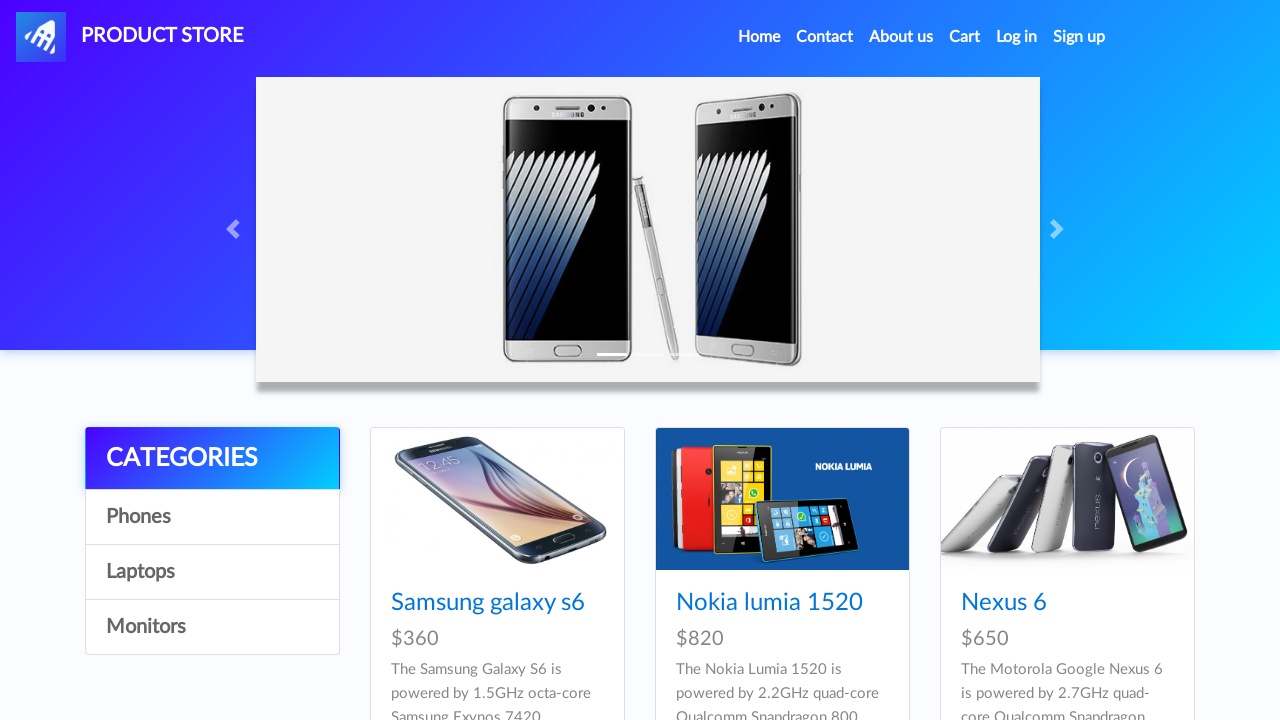

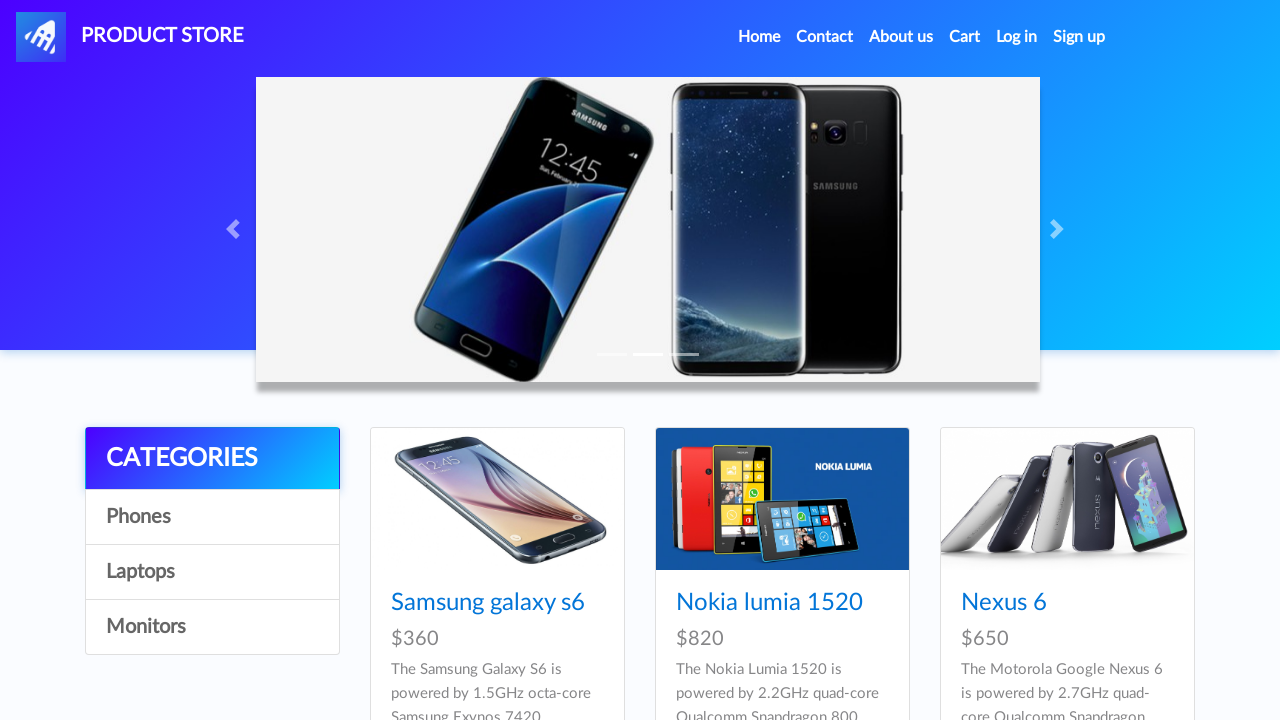